Tests searching with invalid data on Python.org to verify "No results found" message appears

Starting URL: https://www.python.org

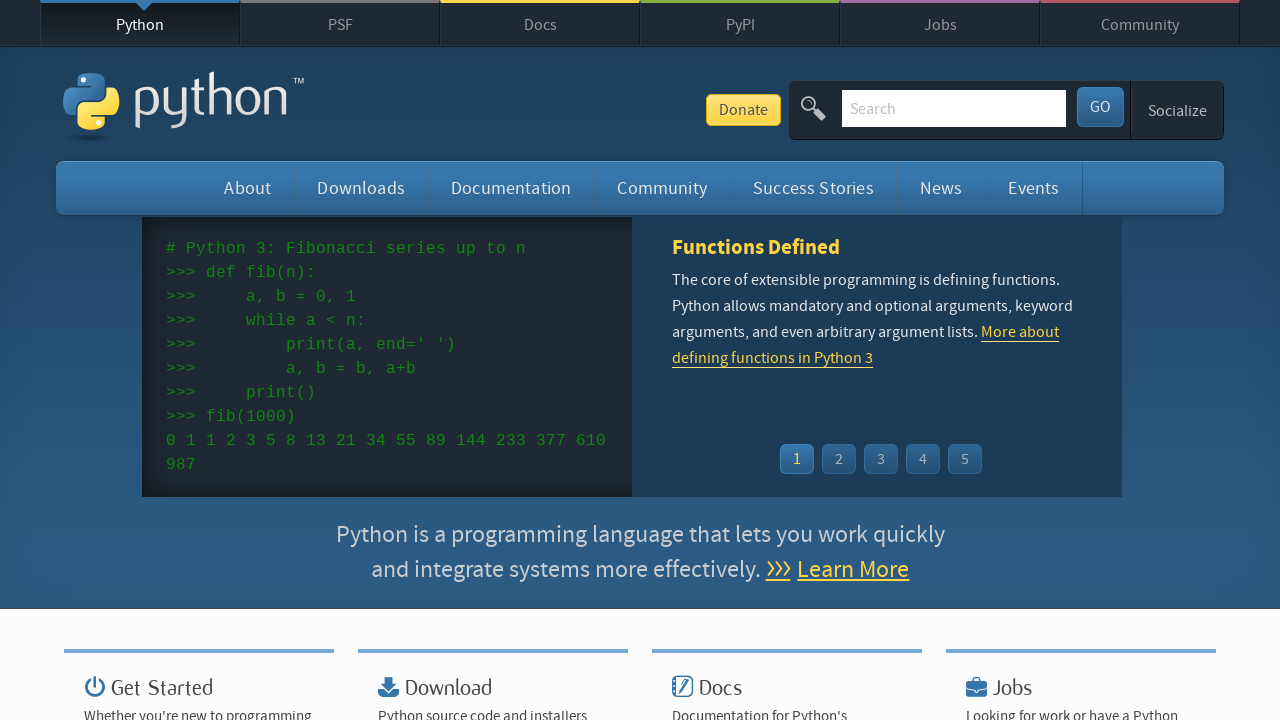

Located and cleared the search input field on input[name='q']
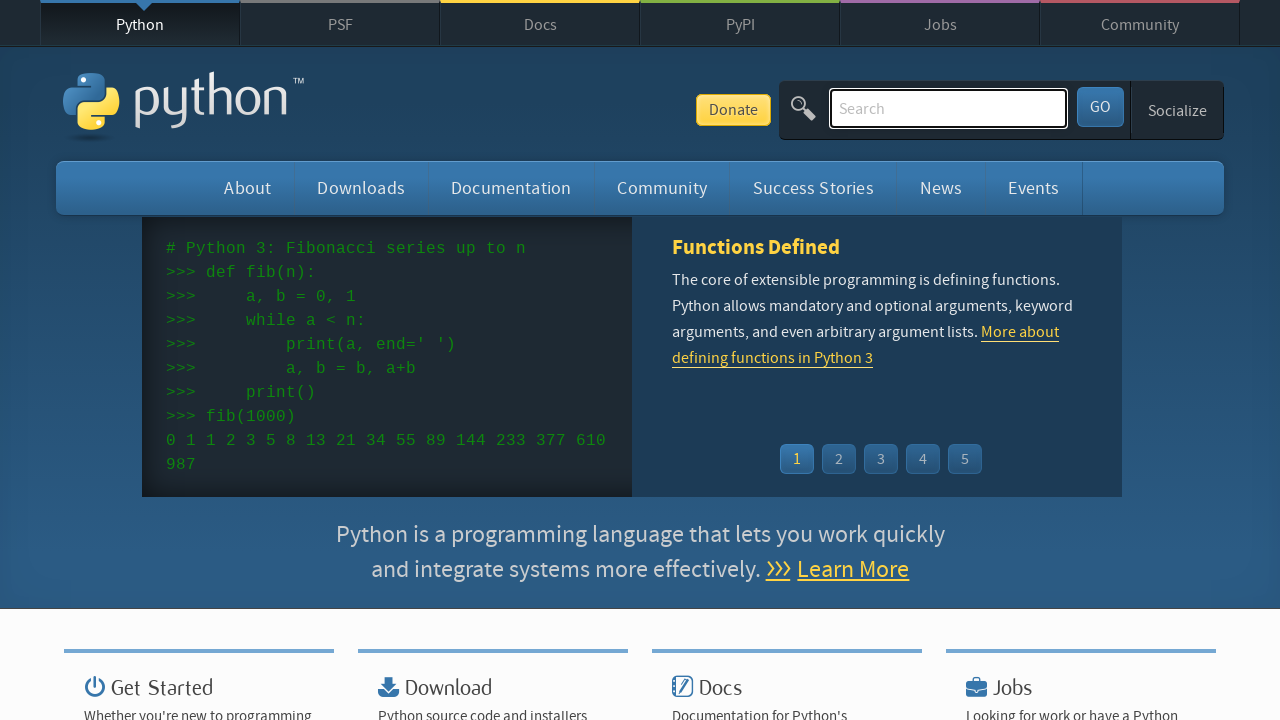

Filled search input with invalid query 'asdfasdf' on input[name='q']
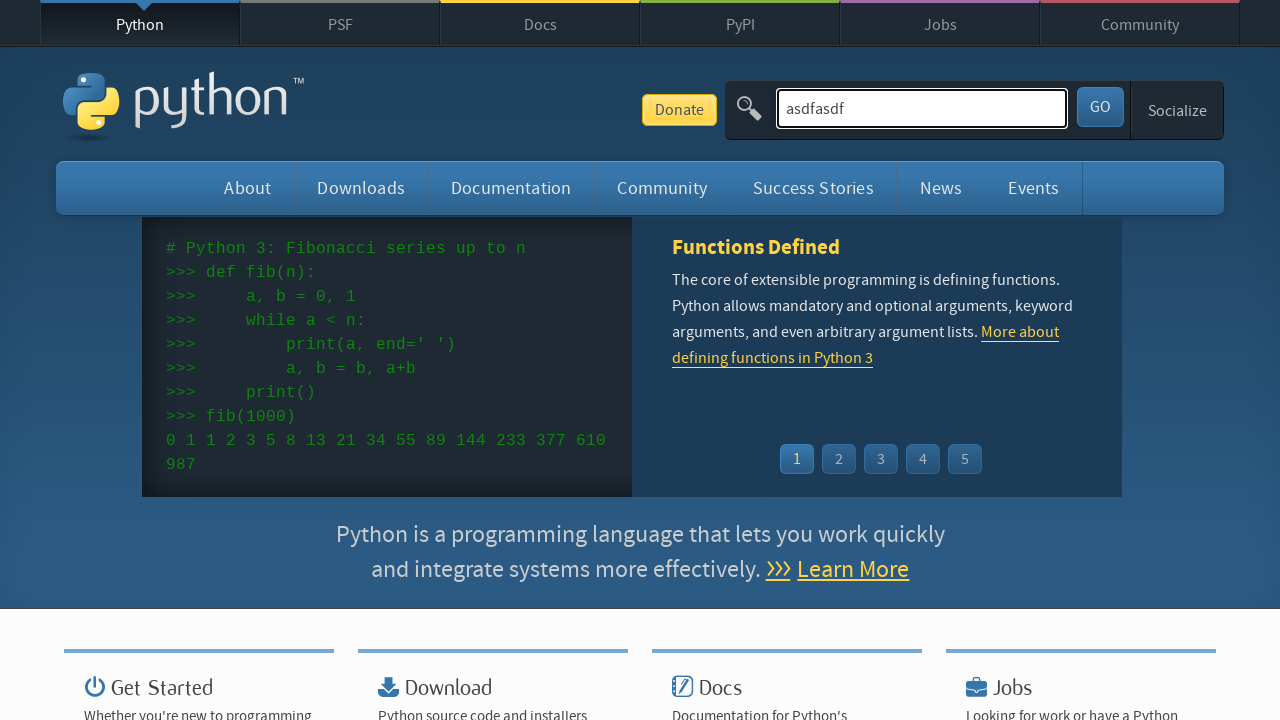

Pressed Enter to submit search with invalid data on input[name='q']
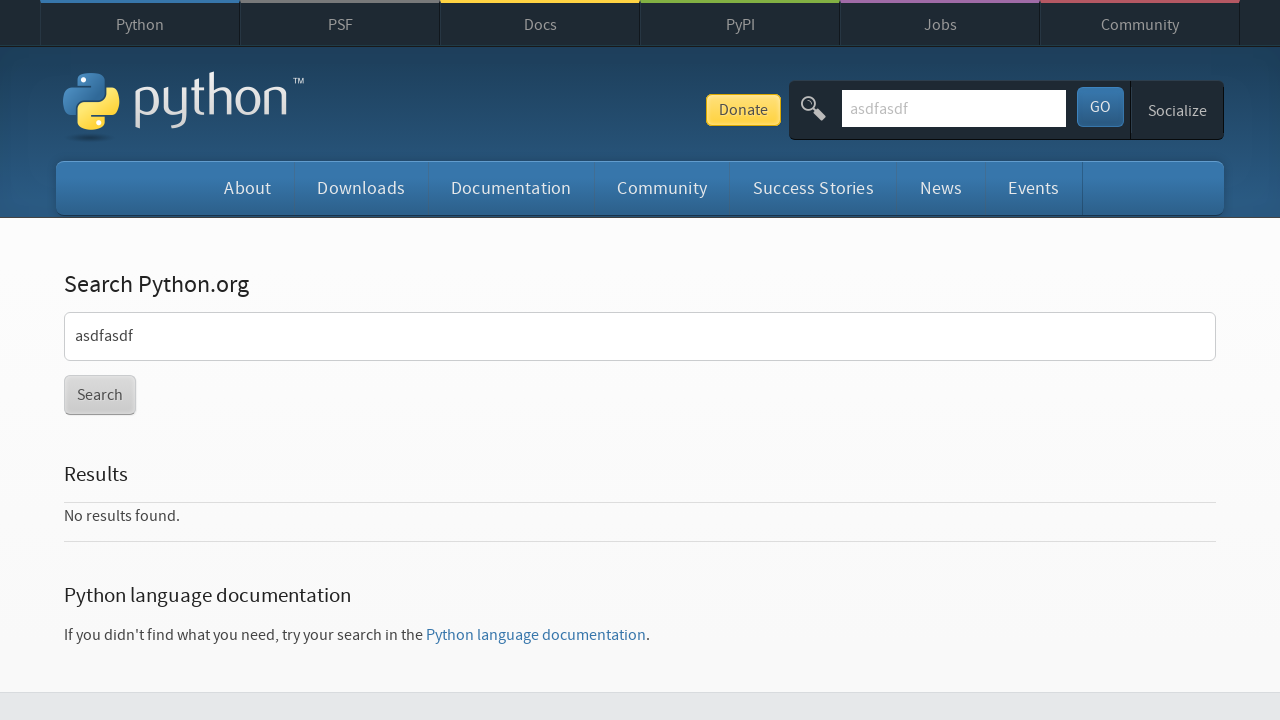

Waited for search results to load
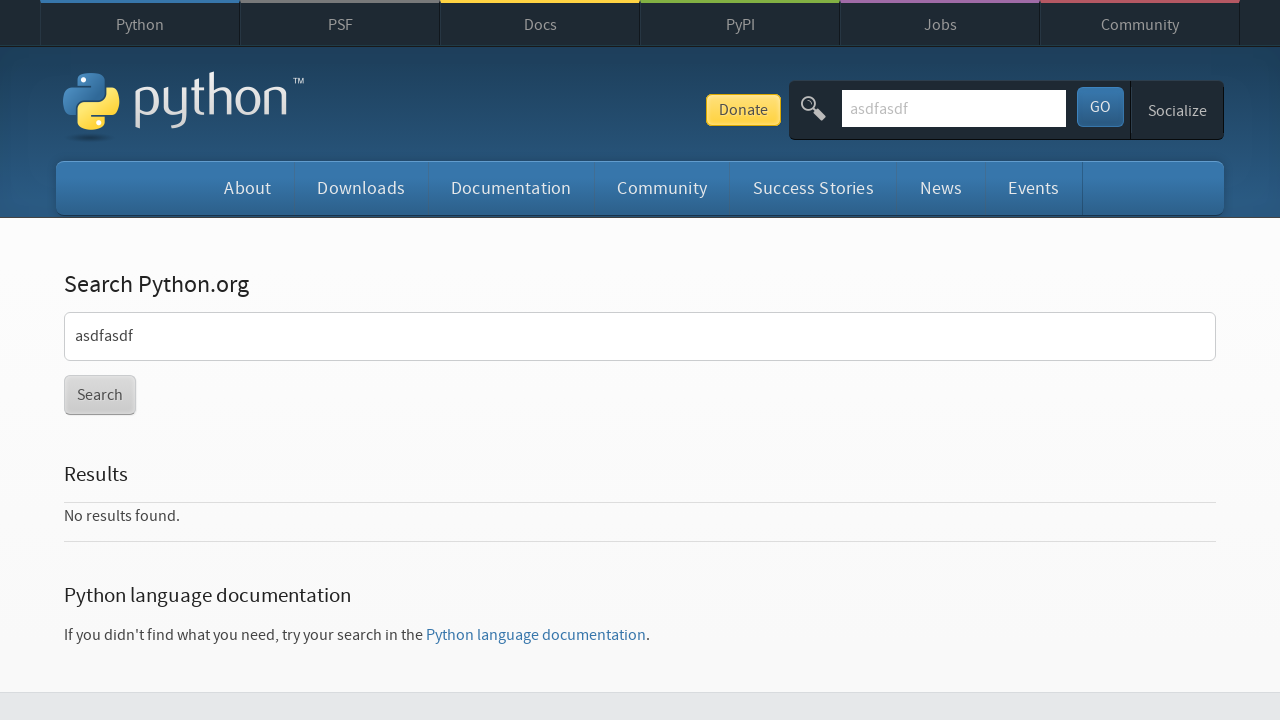

Verified 'No results found' message appears in search results
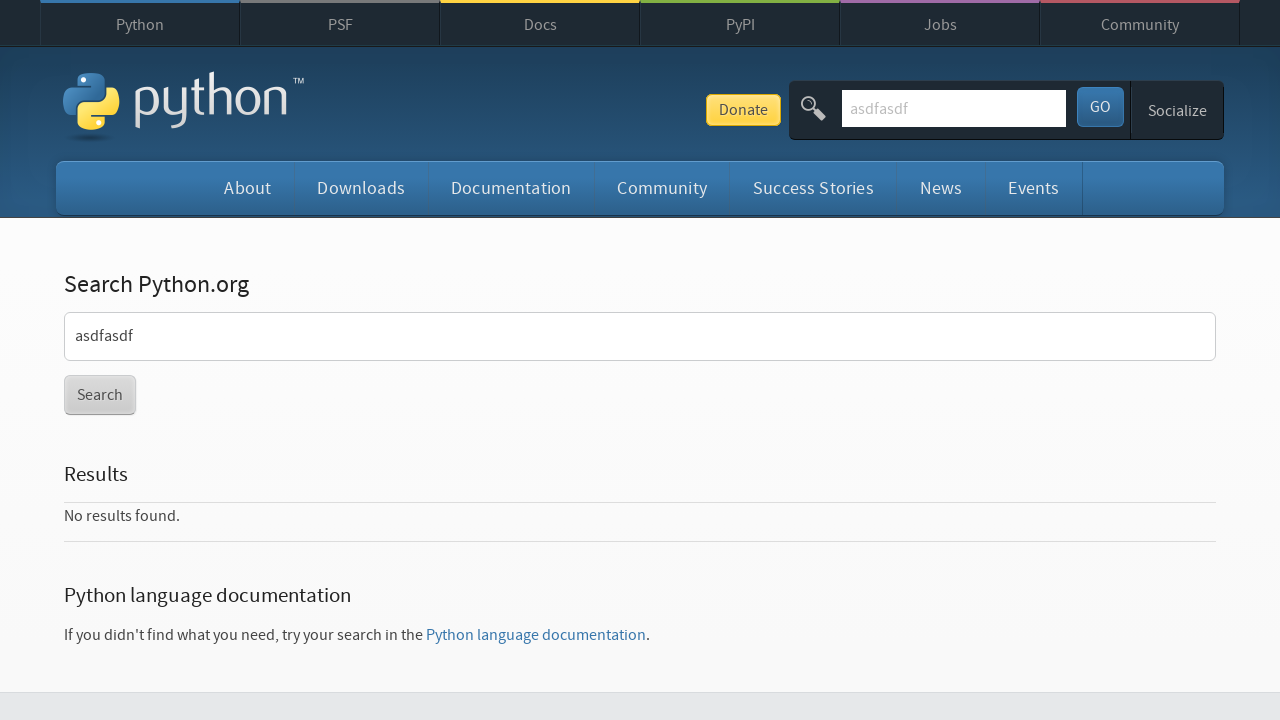

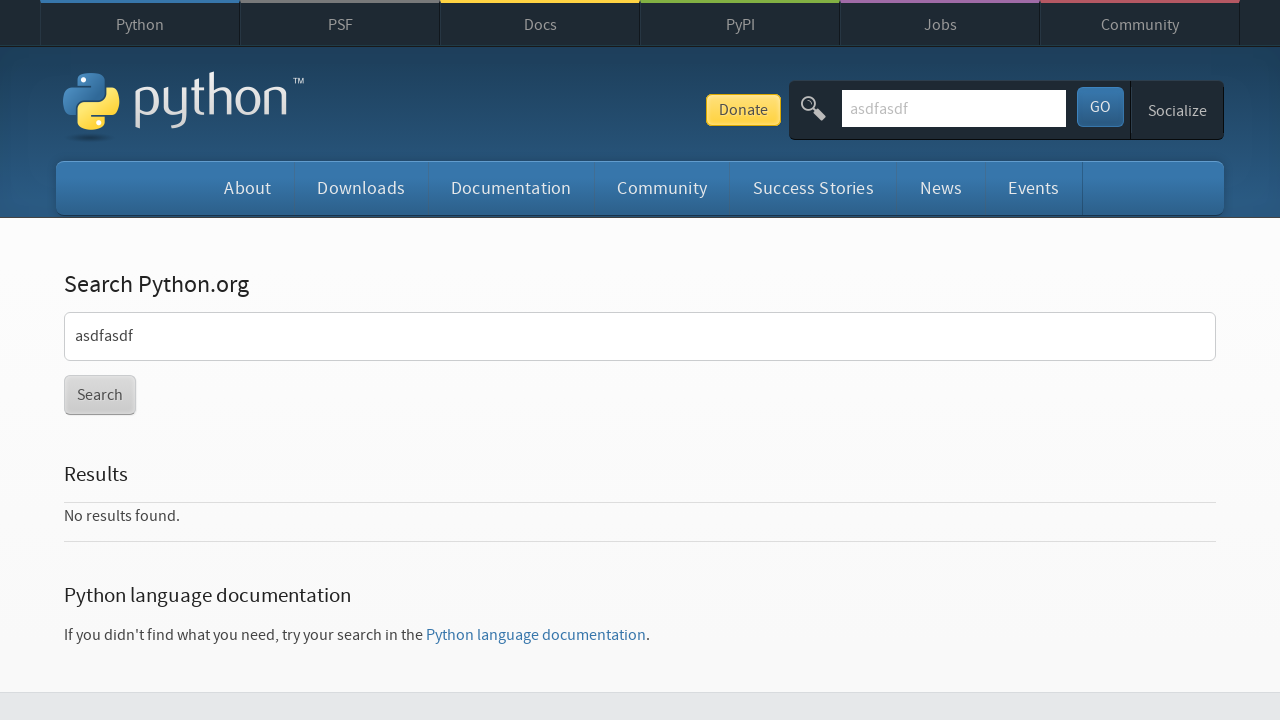